Navigates to an interactive SVG map of India and clicks on the Tripura state element

Starting URL: https://www.amcharts.com/svg-maps/?map=india

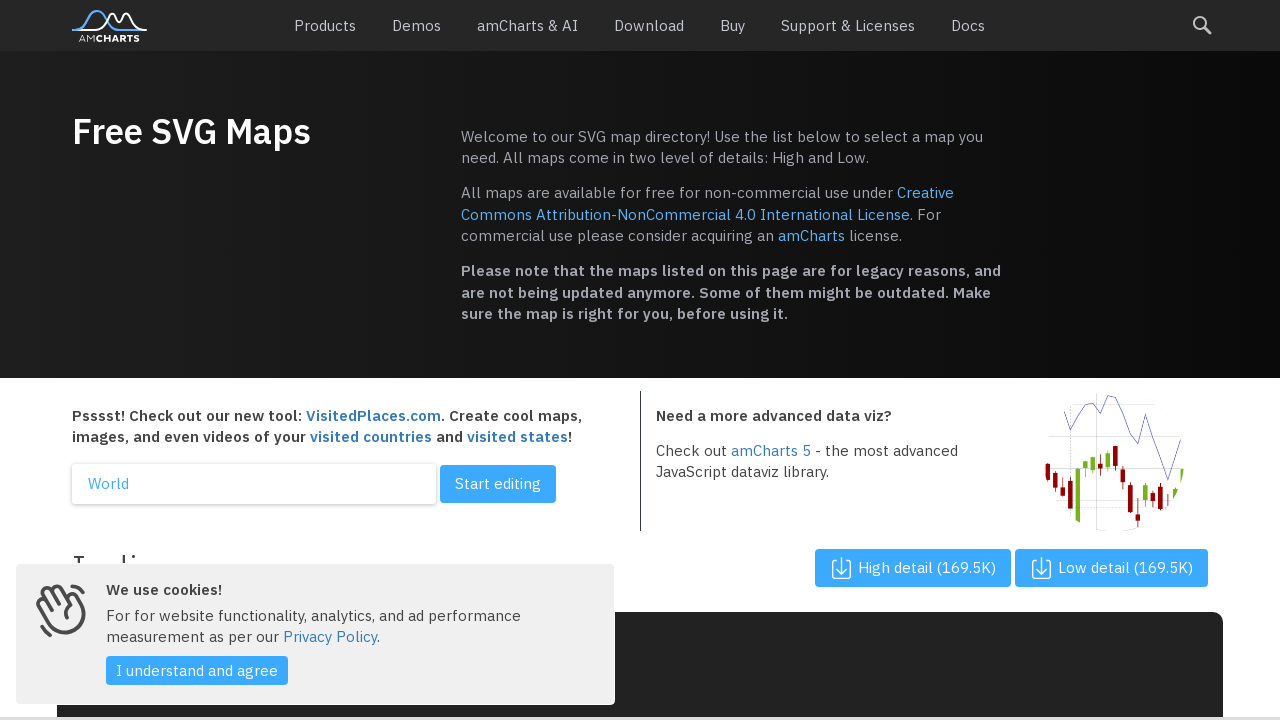

Waited for SVG map to load
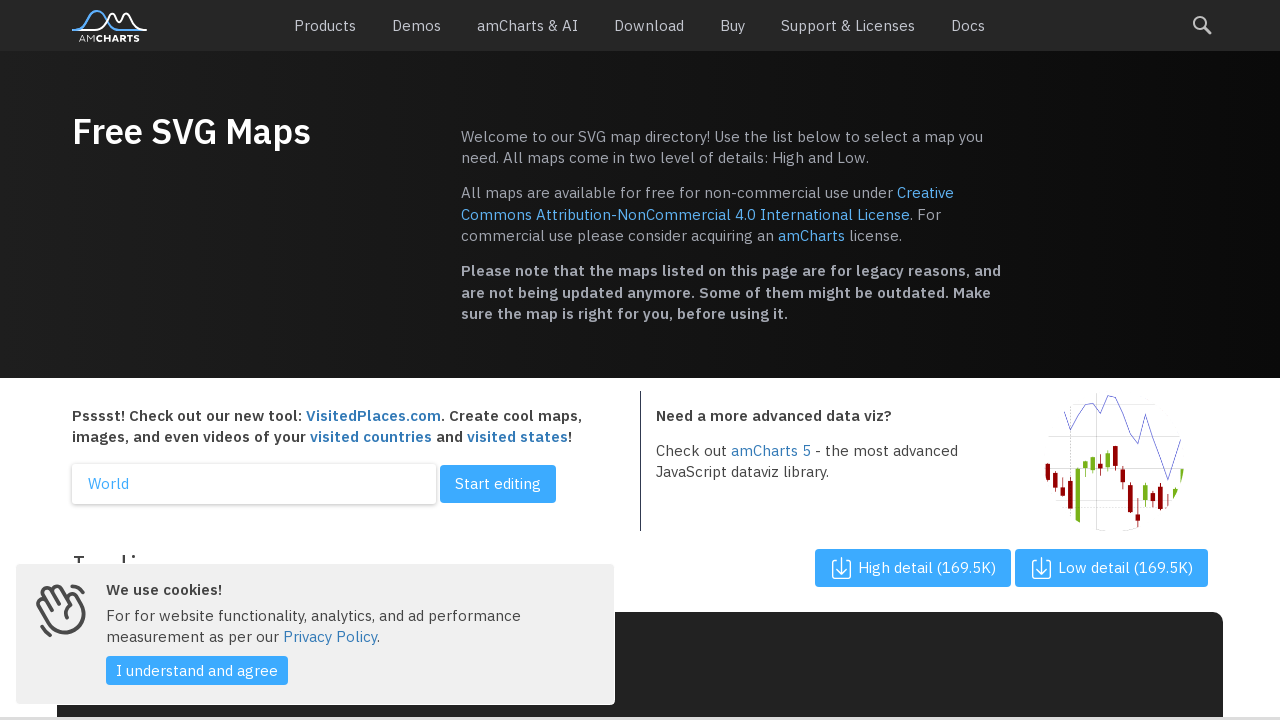

Located all state path elements in the SVG map
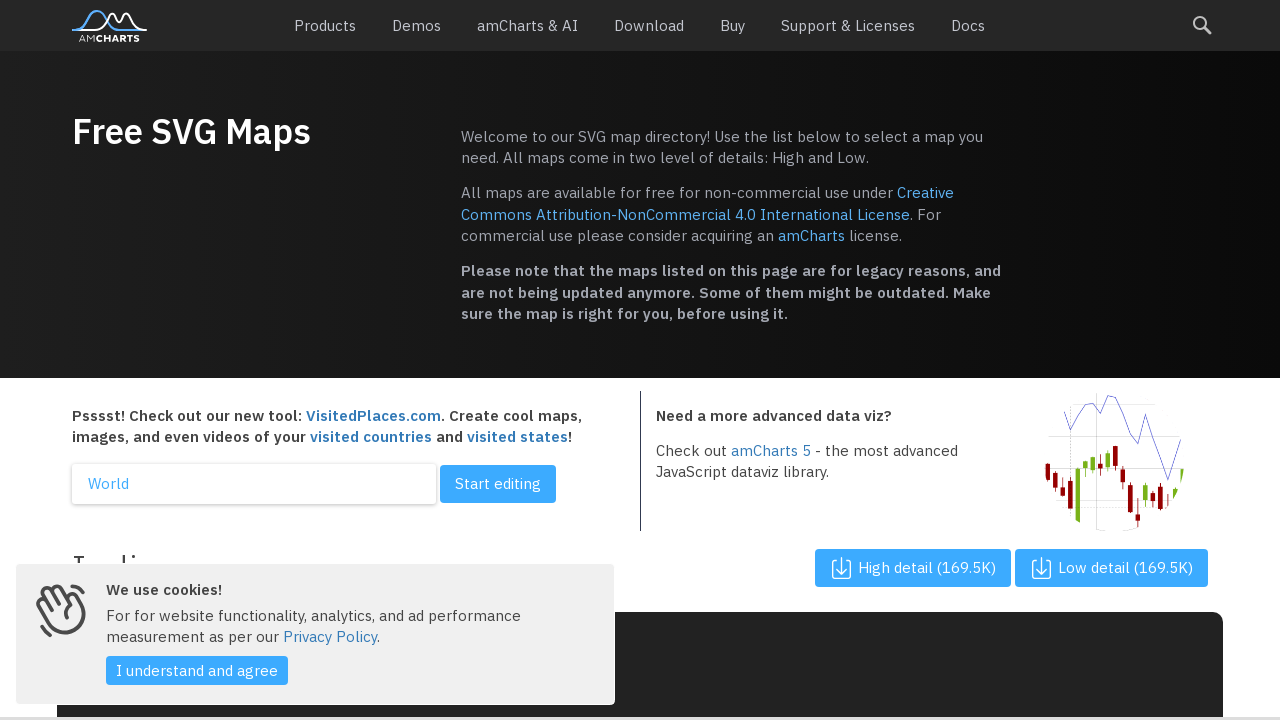

Waited 2 seconds to observe the result of clicking Tripura
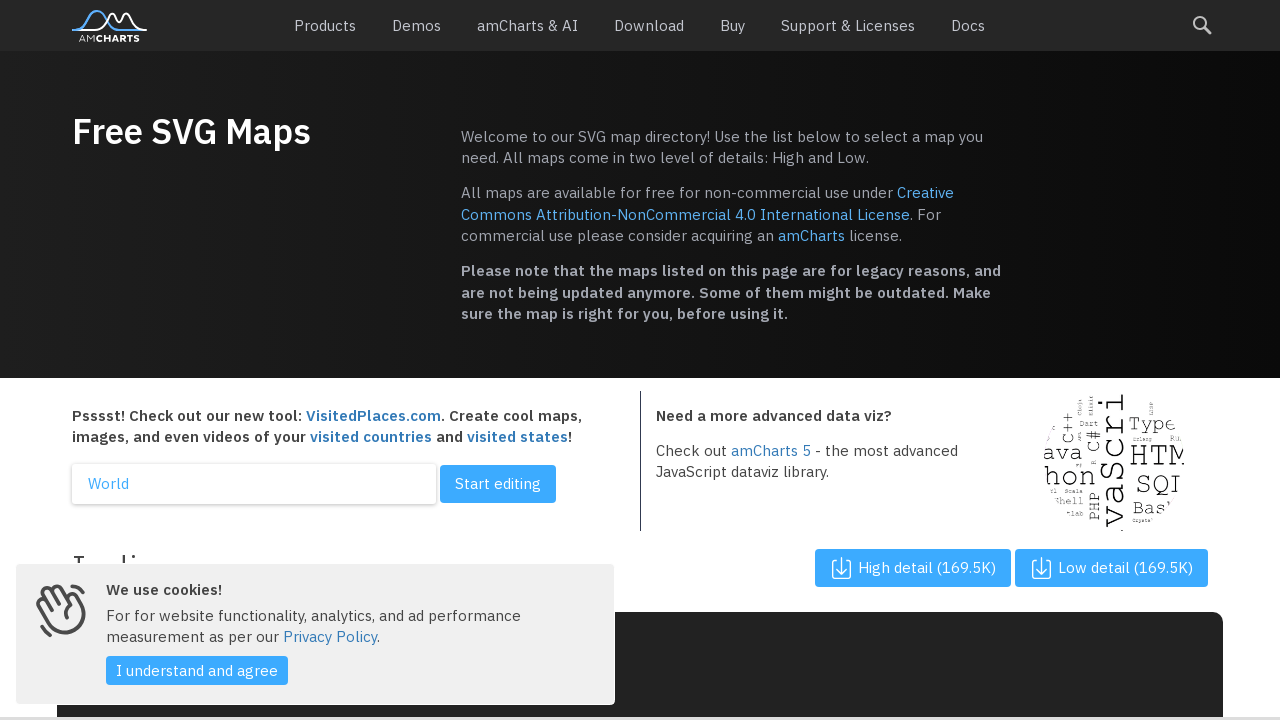

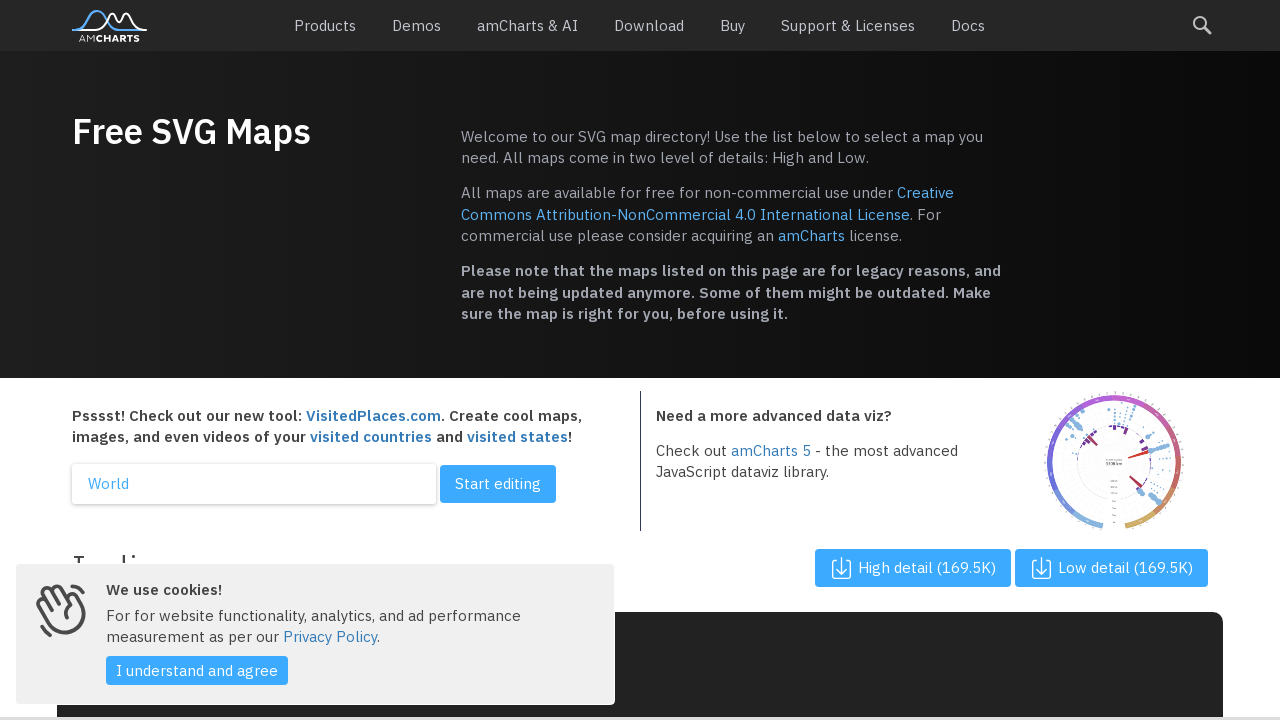